Tests checkbox functionality by verifying initial states and toggling checkbox selections

Starting URL: https://practice.cydeo.com/checkboxes

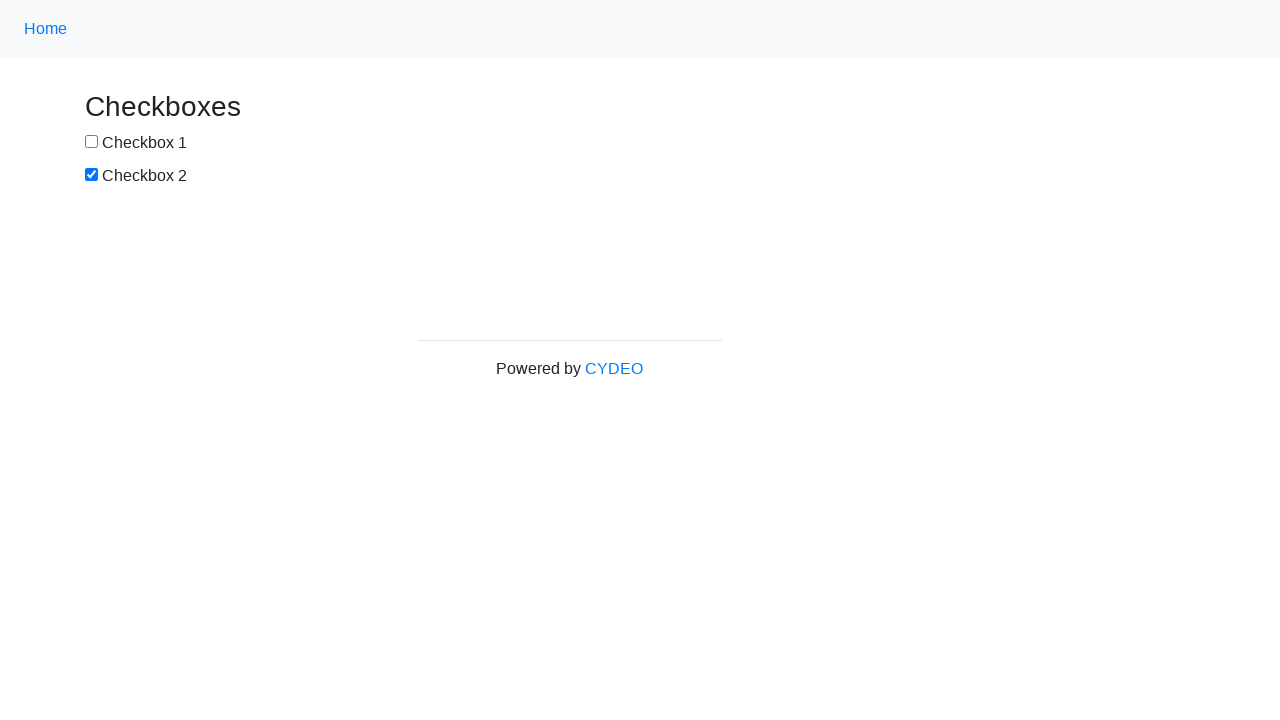

Located checkbox1 element
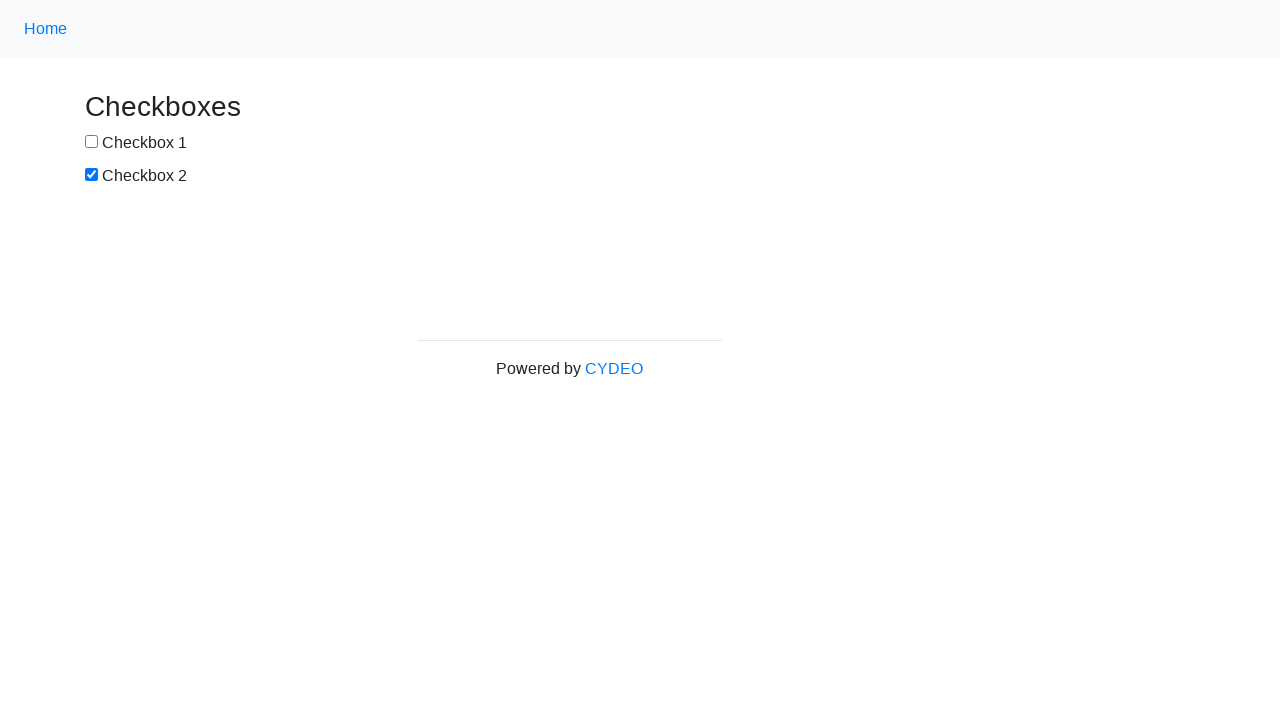

Located checkbox2 element
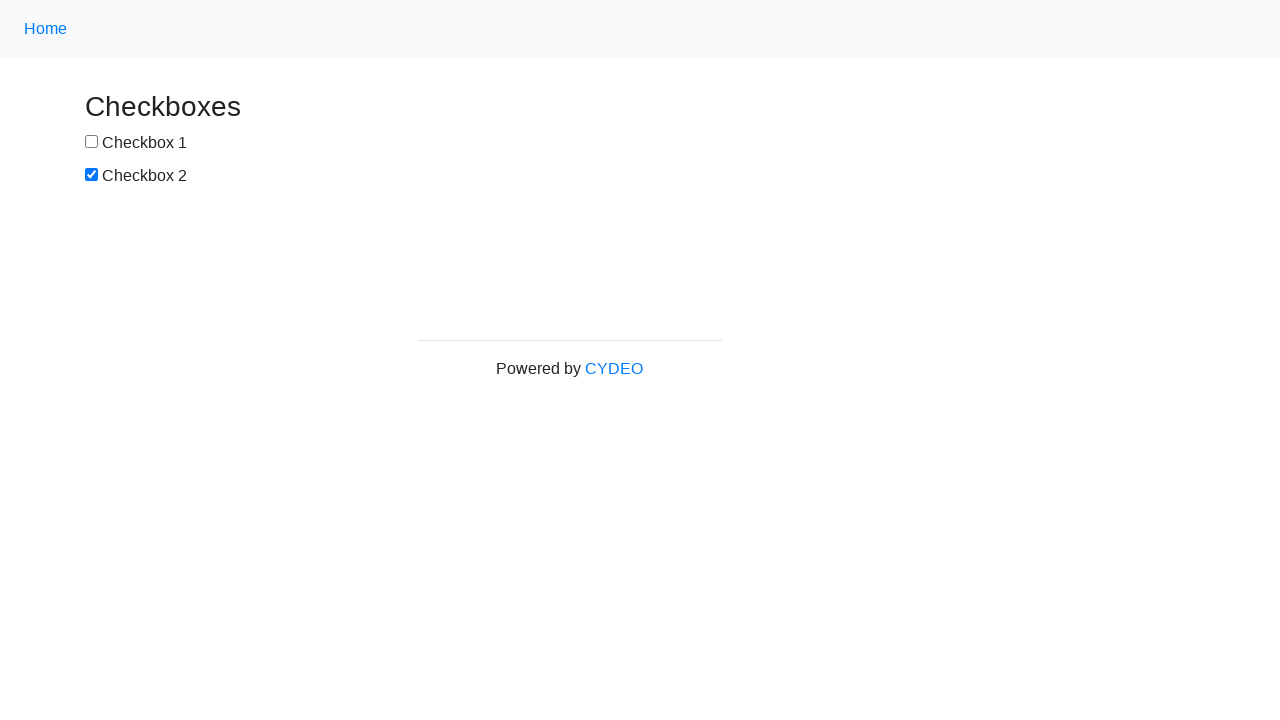

Clicked checkbox1 to check it at (92, 142) on xpath=//input[@name='checkbox1']
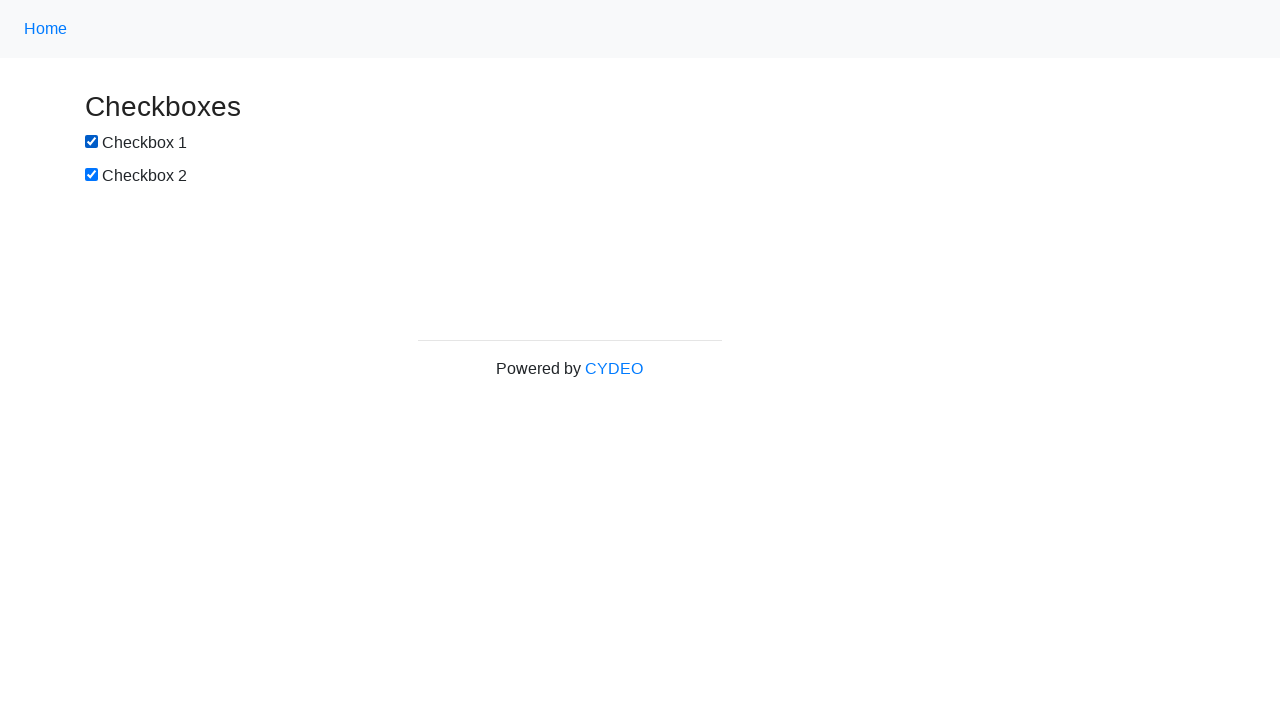

Clicked checkbox2 to uncheck it at (92, 175) on xpath=//input[@name='checkbox2']
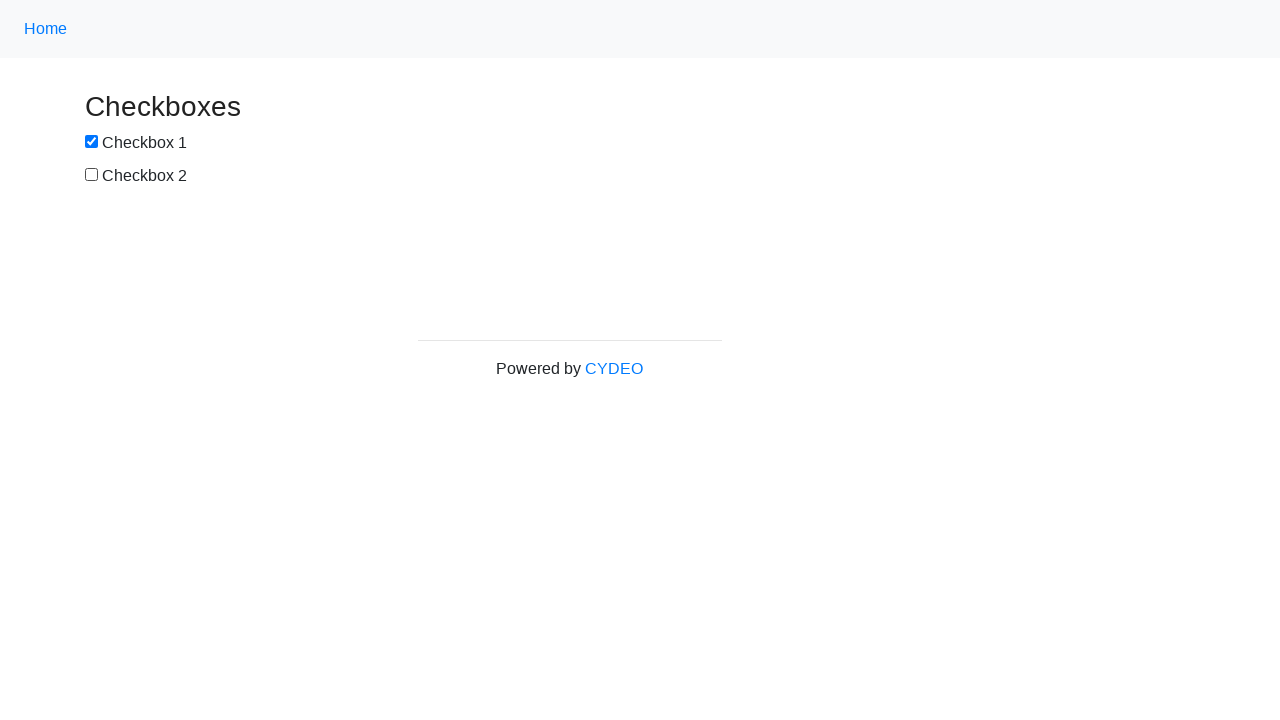

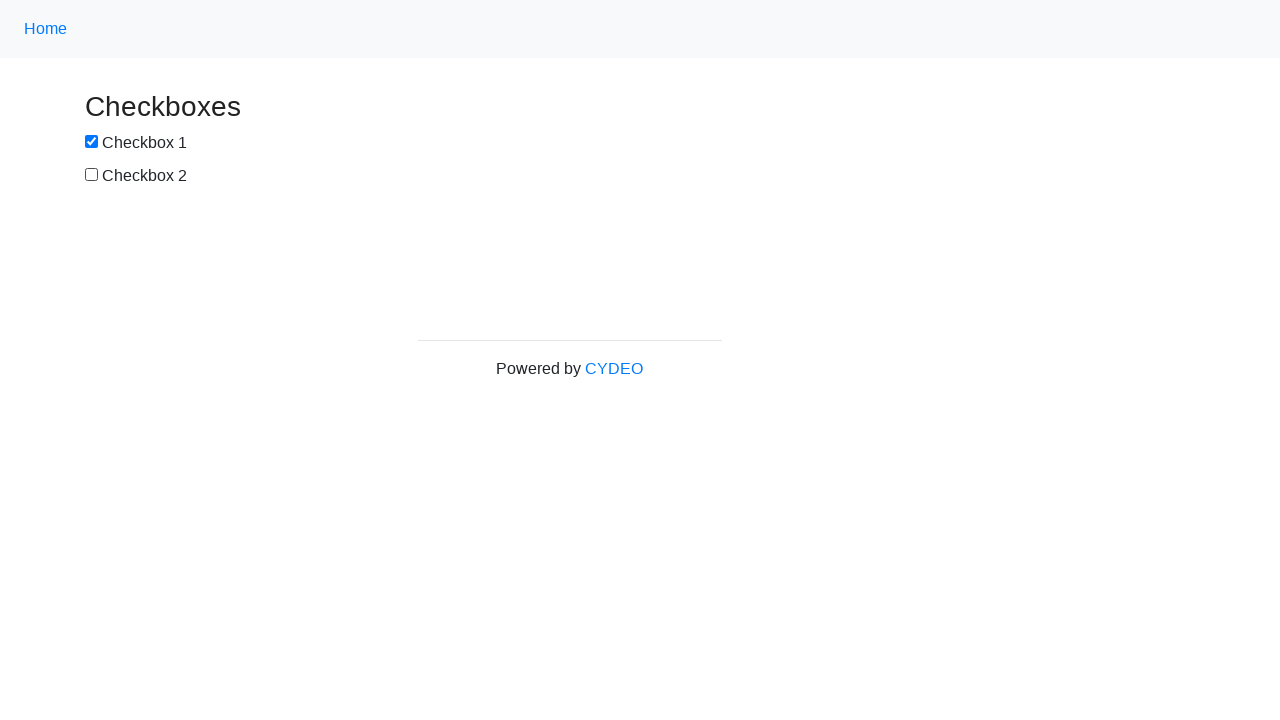